Tests right-click context menu functionality by performing a right-click action on a designated button element

Starting URL: http://swisnl.github.io/jQuery-contextMenu/demo.html

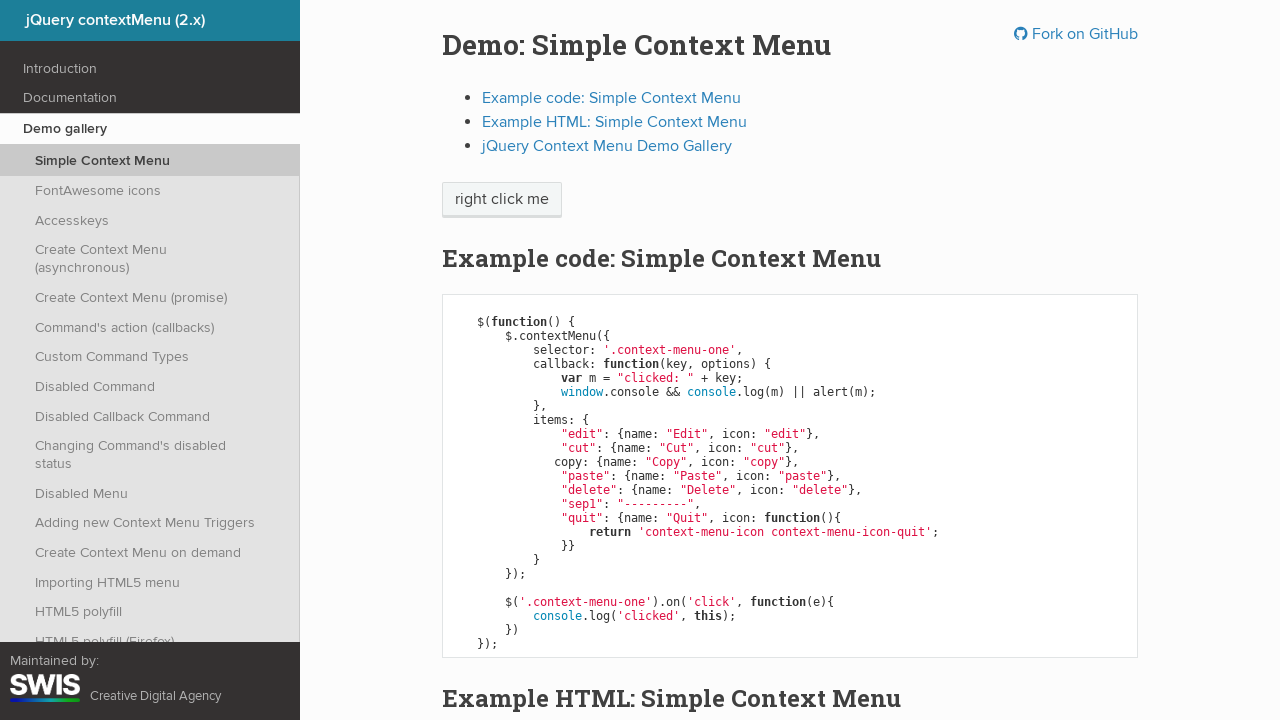

Located the right-click button element
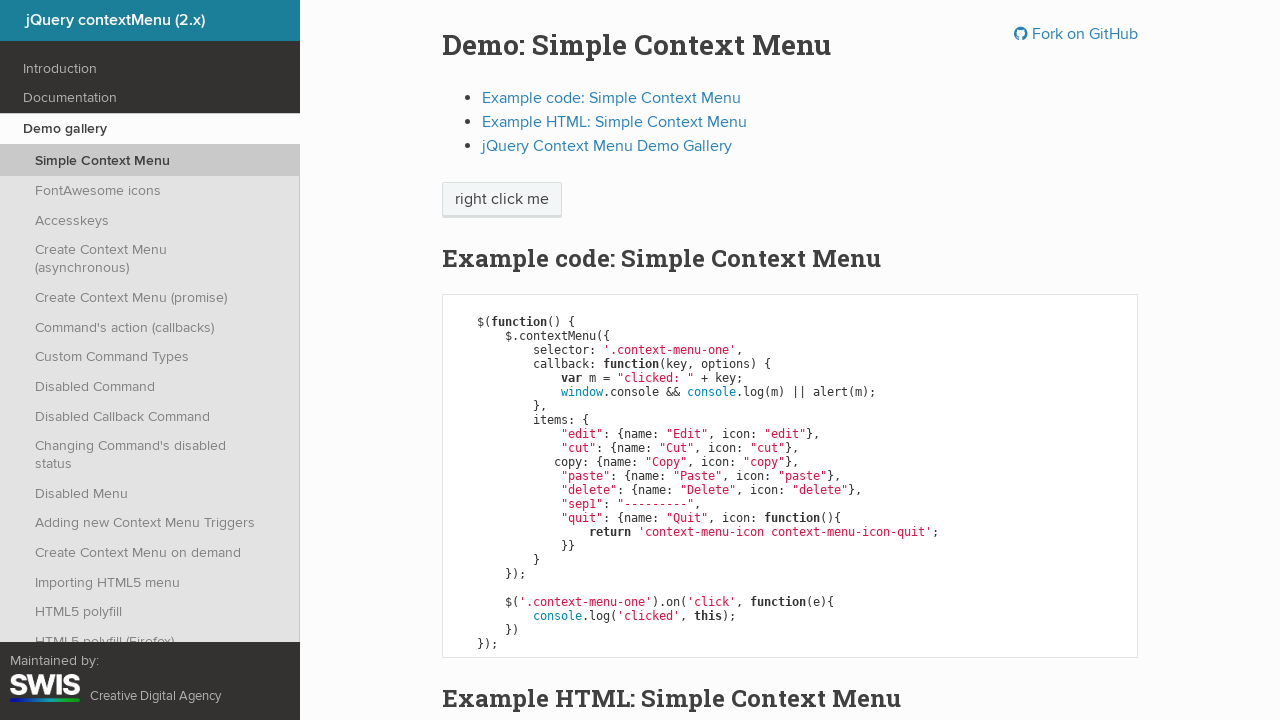

Performed right-click (context click) on the button element at (502, 200) on xpath=//span[text()='right click me']
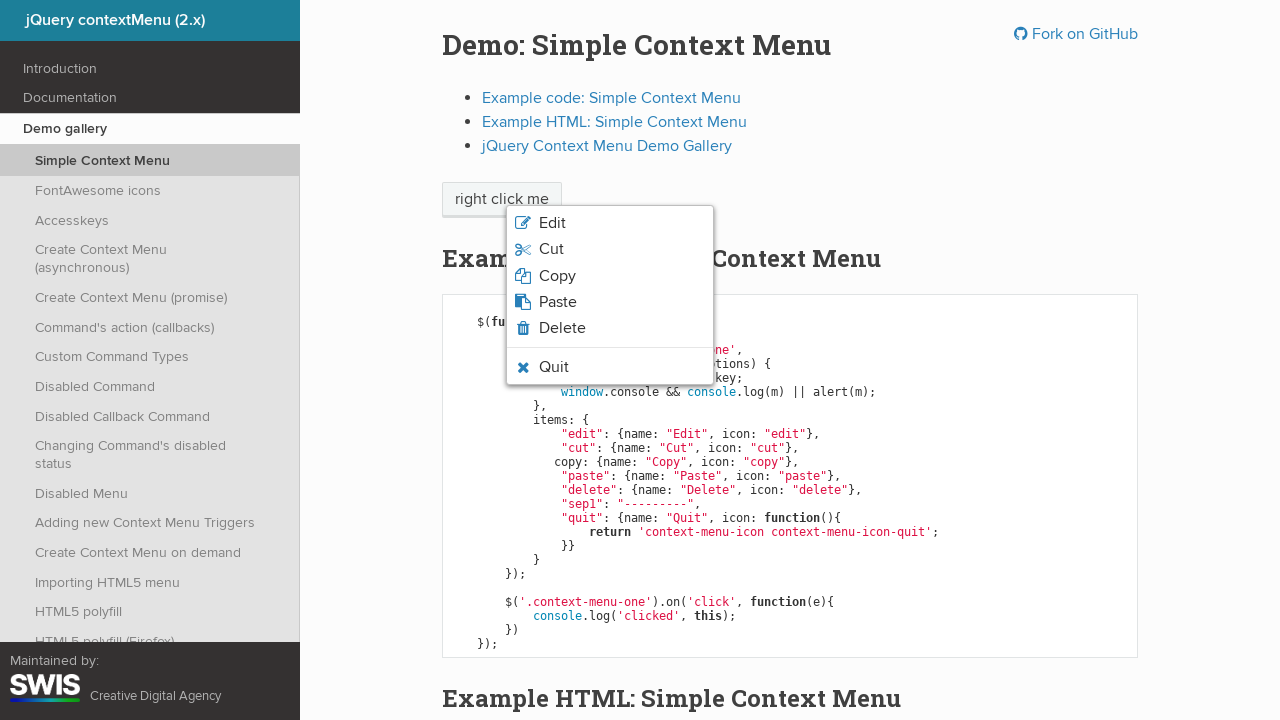

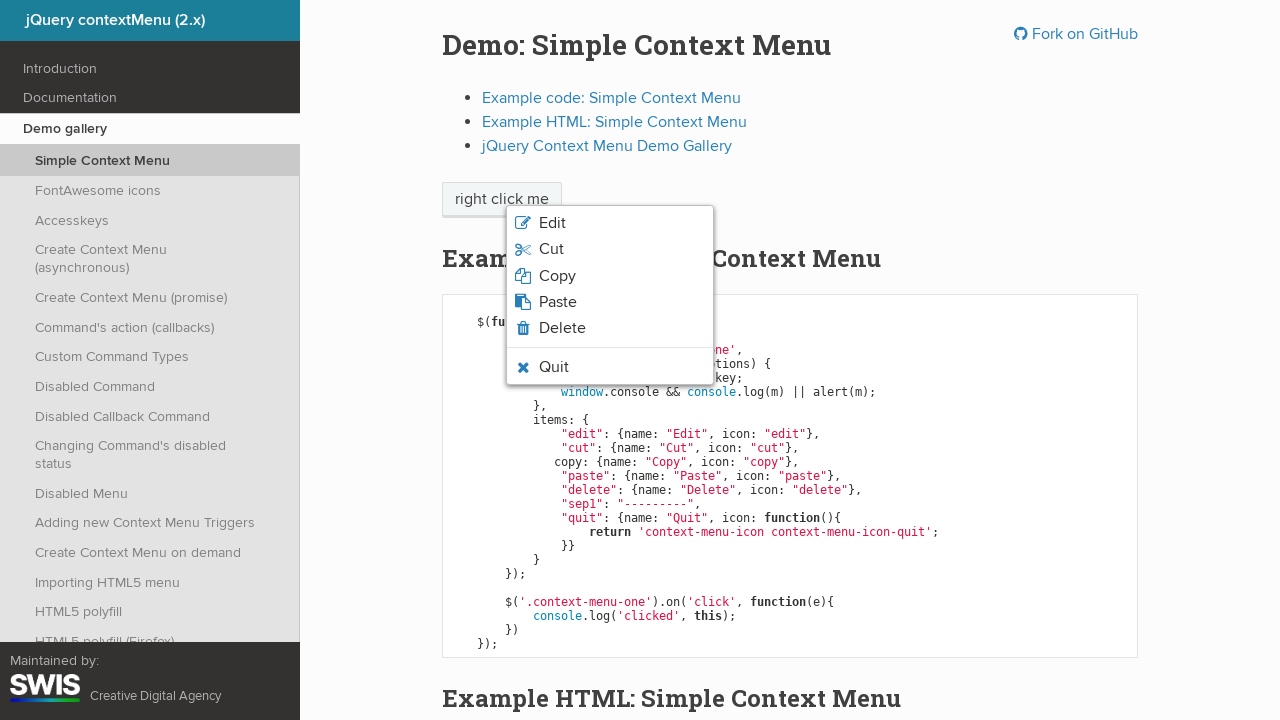